Navigates to a form page and selects a specific checkbox (milk) if it's not already selected

Starting URL: https://echoecho.com/htmlforms09.htm

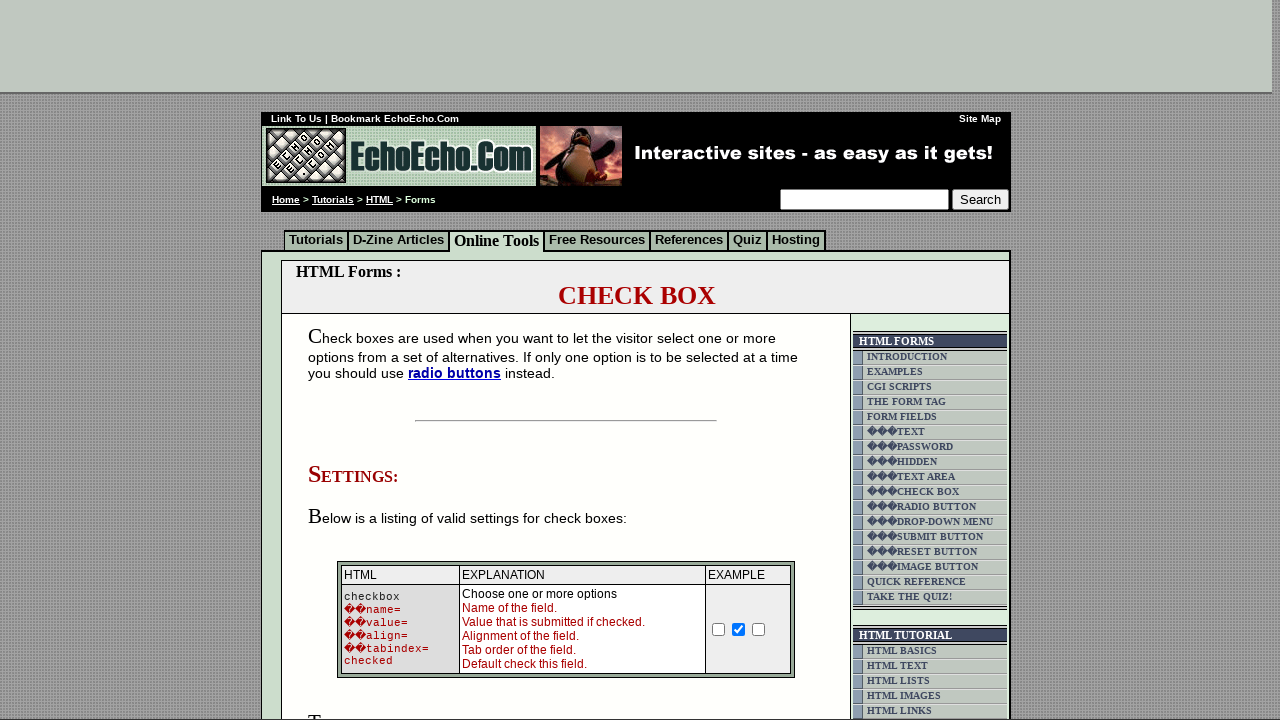

Navigated to HTML forms page
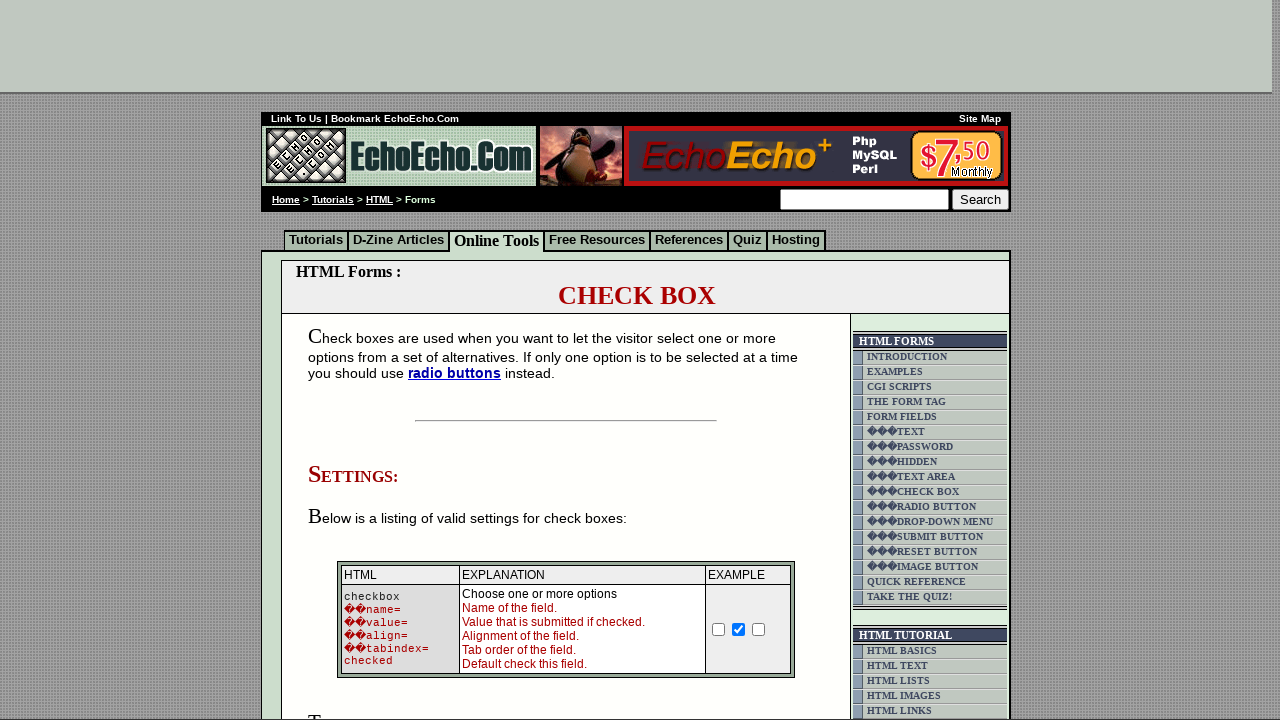

Located all checkboxes in the form
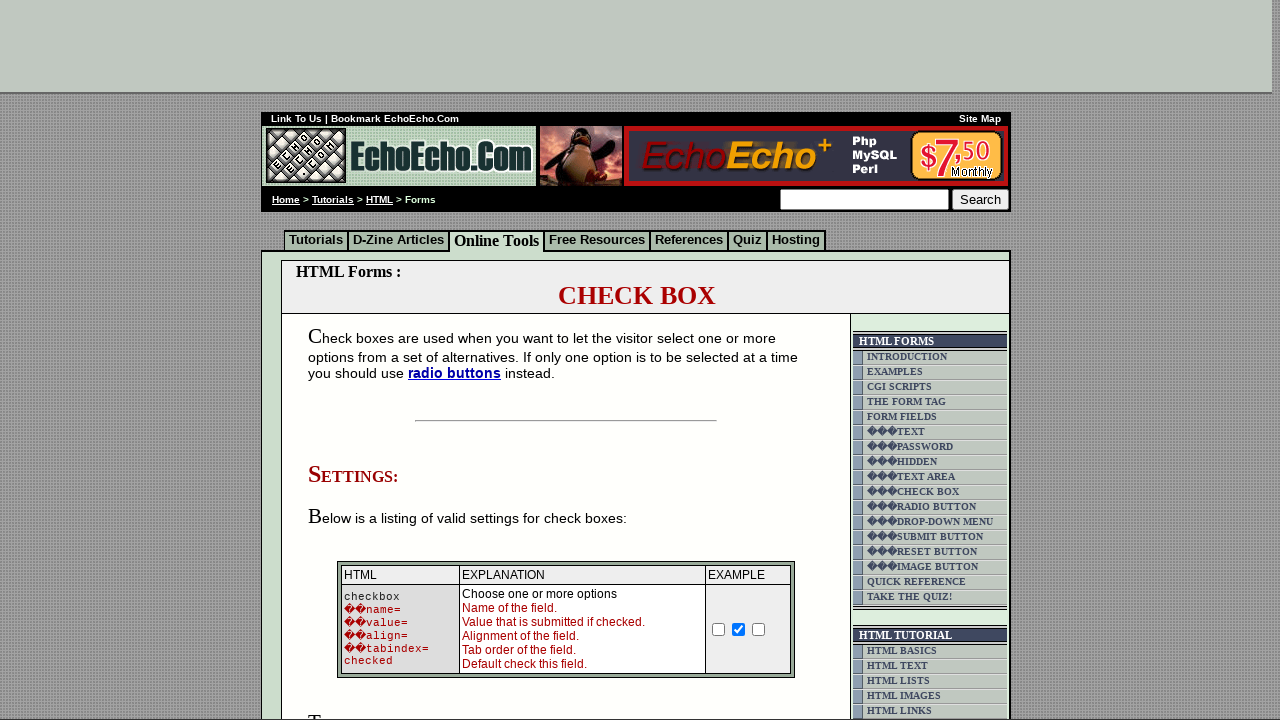

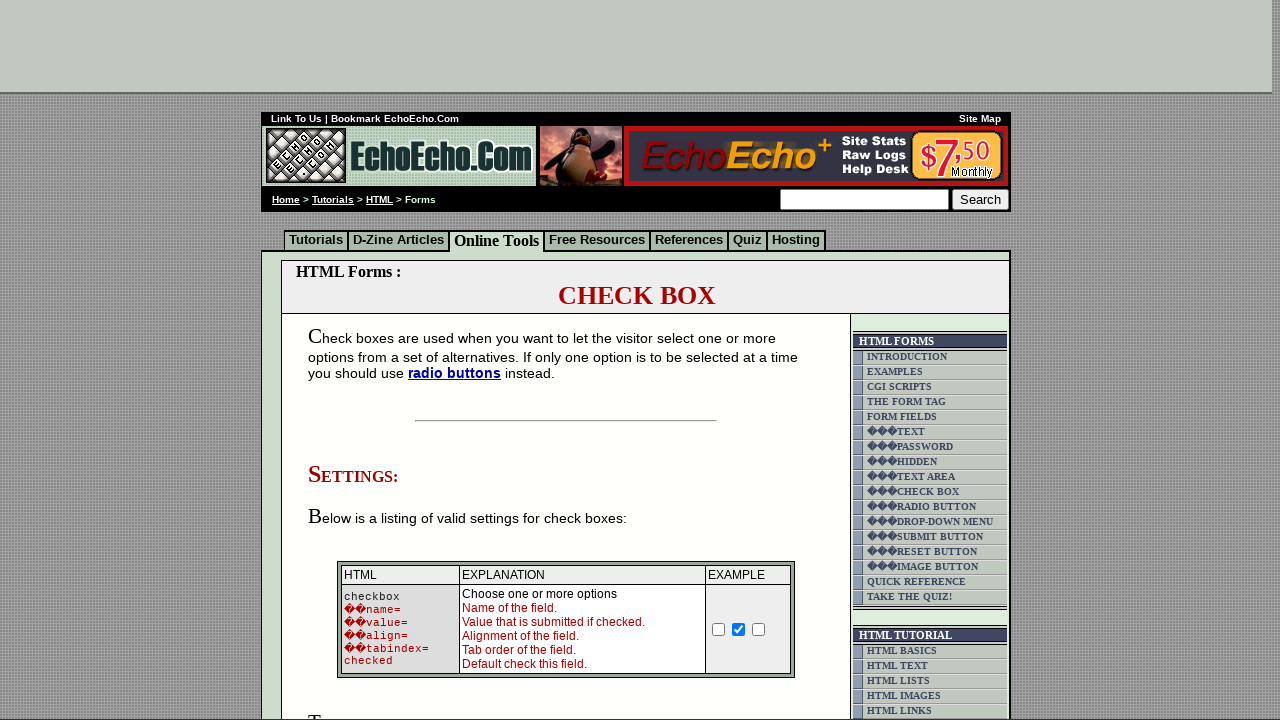